Tests link functionality on a practice website by clicking links, navigating back, checking link attributes, and verifying link behavior including a broken link check.

Starting URL: http://www.leafground.com/link.xhtml

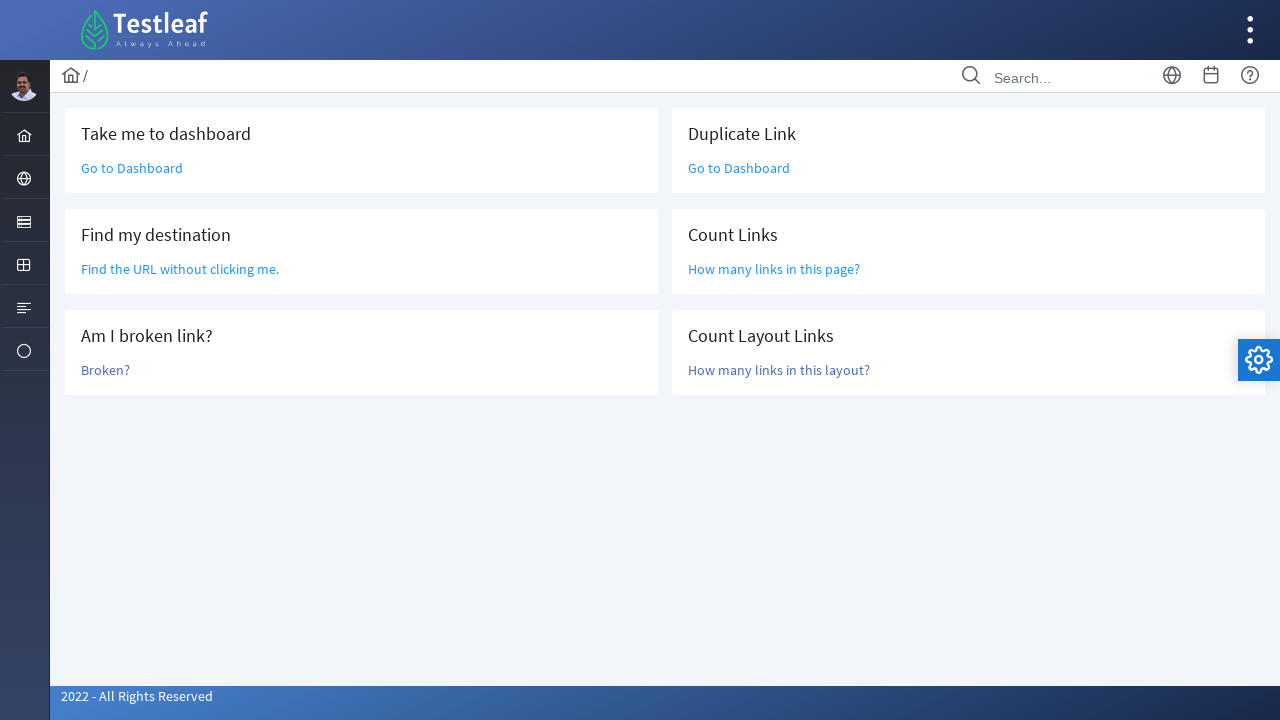

Clicked 'Go to Dashboard' link at (132, 168) on a:text('Go to Dashboard')
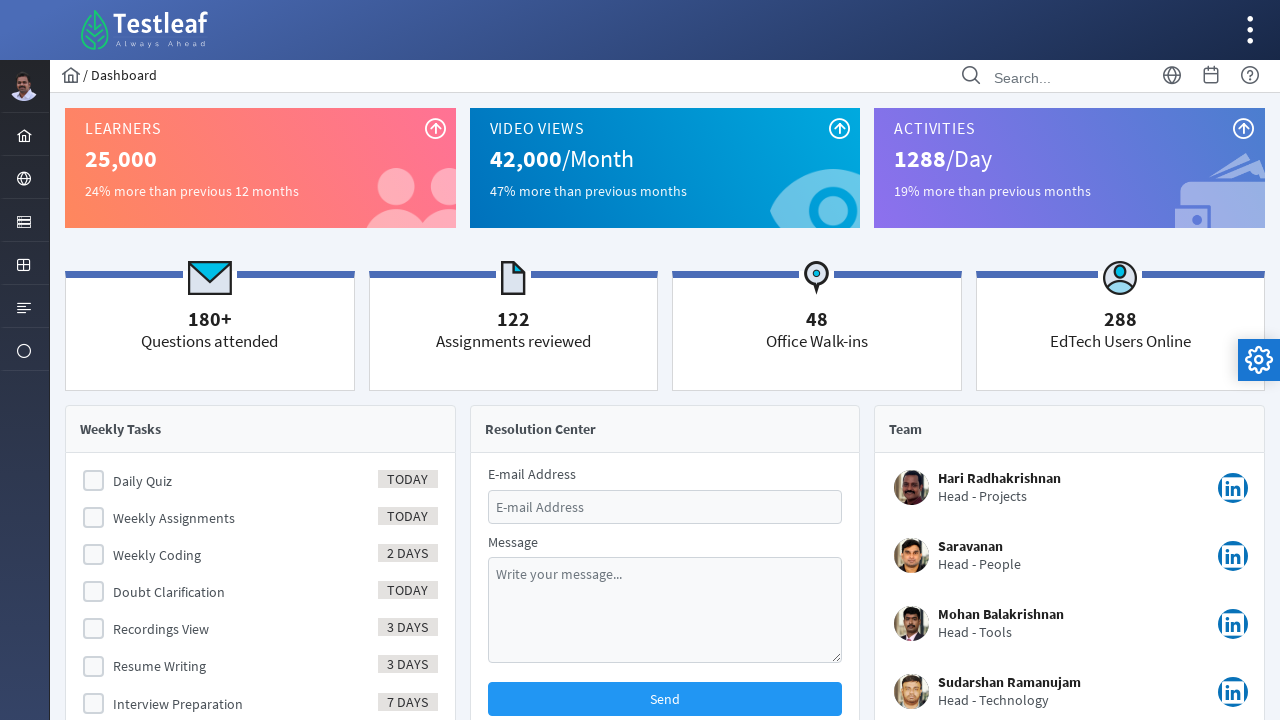

Navigated back to links page
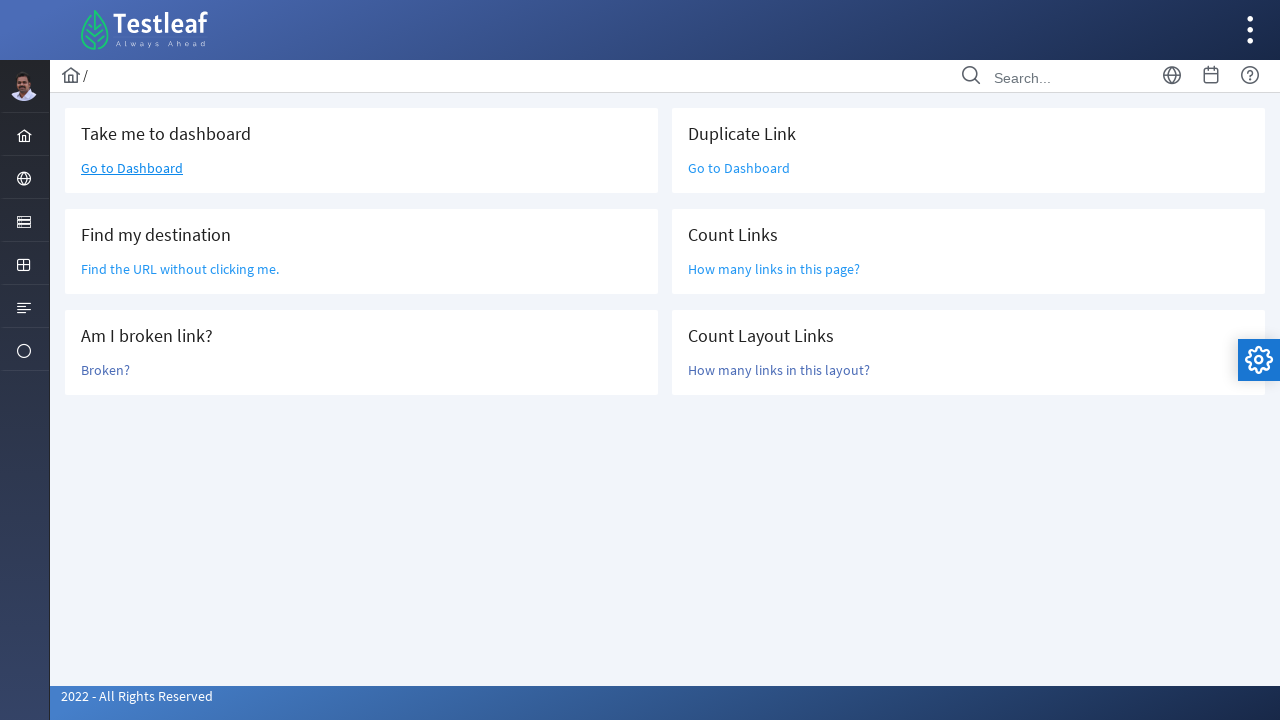

Located 'Find the URL' link element
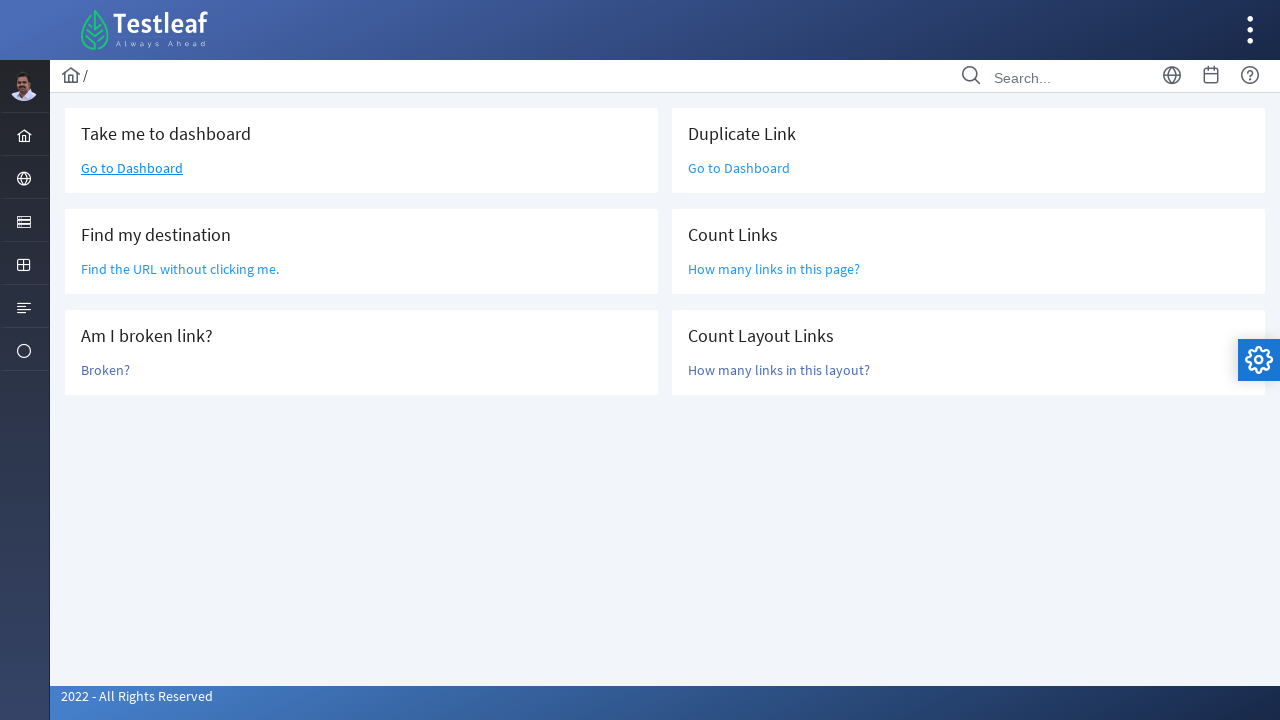

Retrieved href attribute: /grid.xhtml
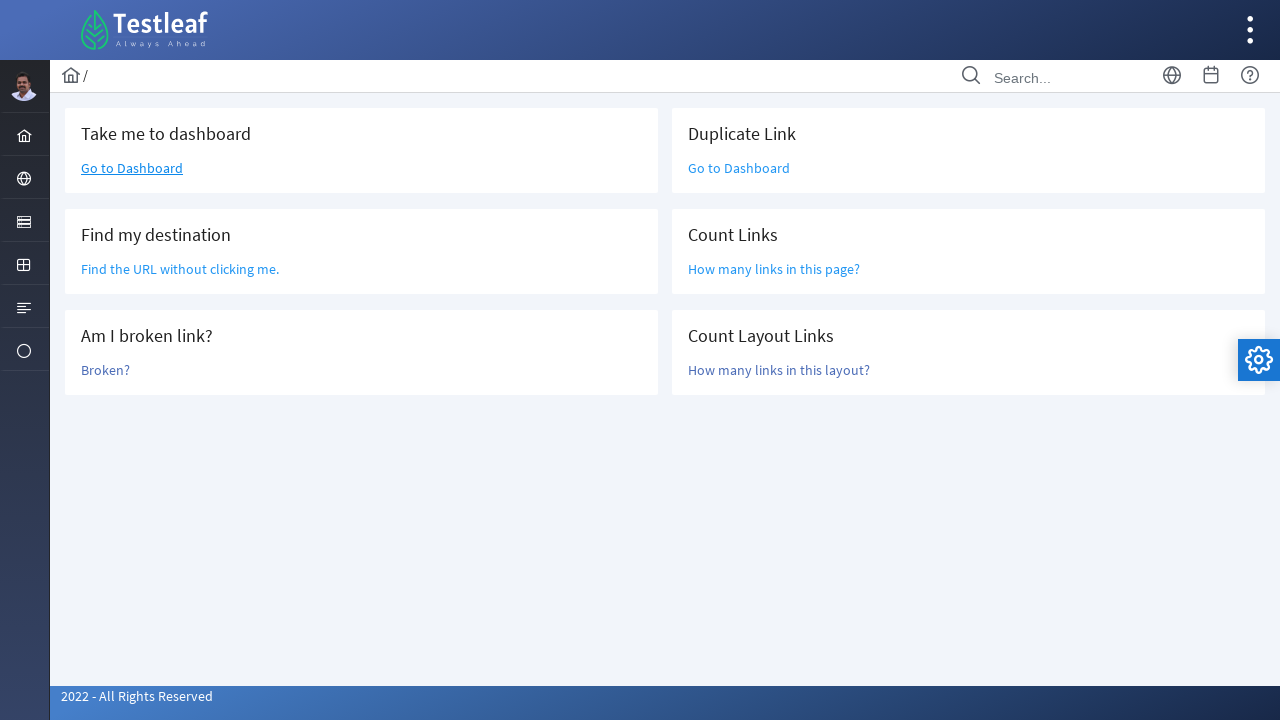

Clicked 'Broken?' link at (106, 370) on a:text('Broken?')
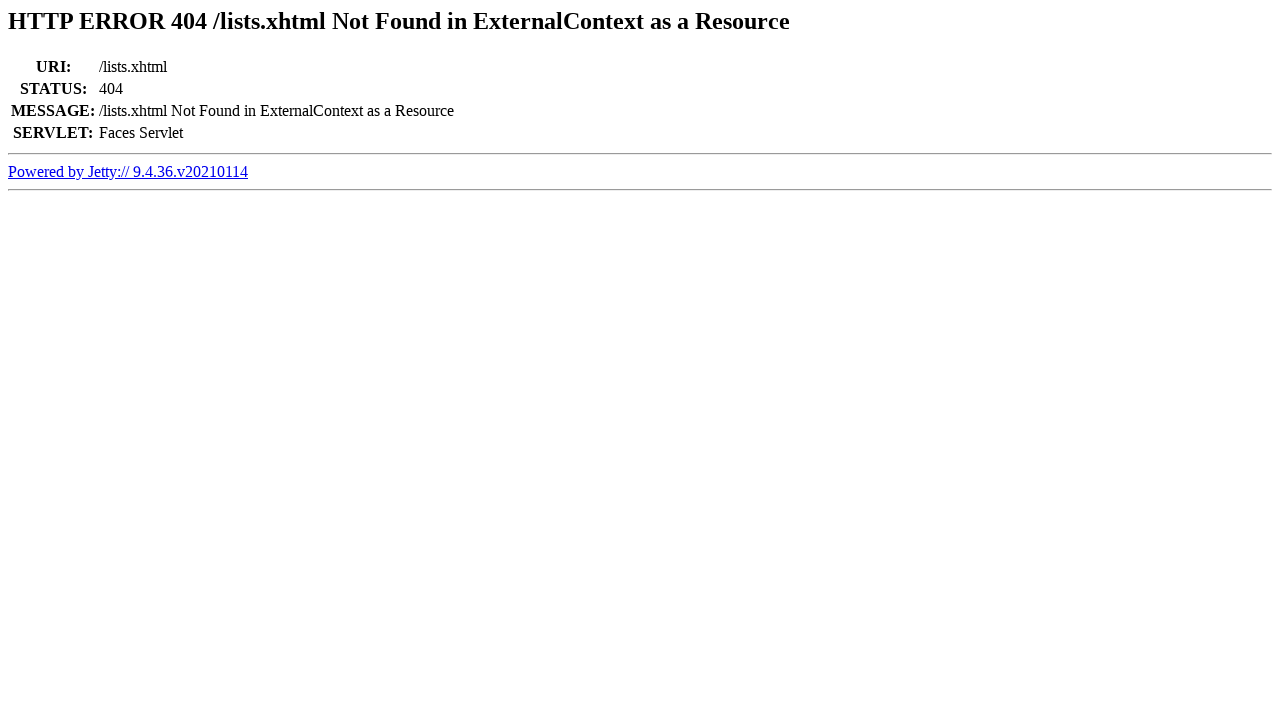

Waited for broken link page to load
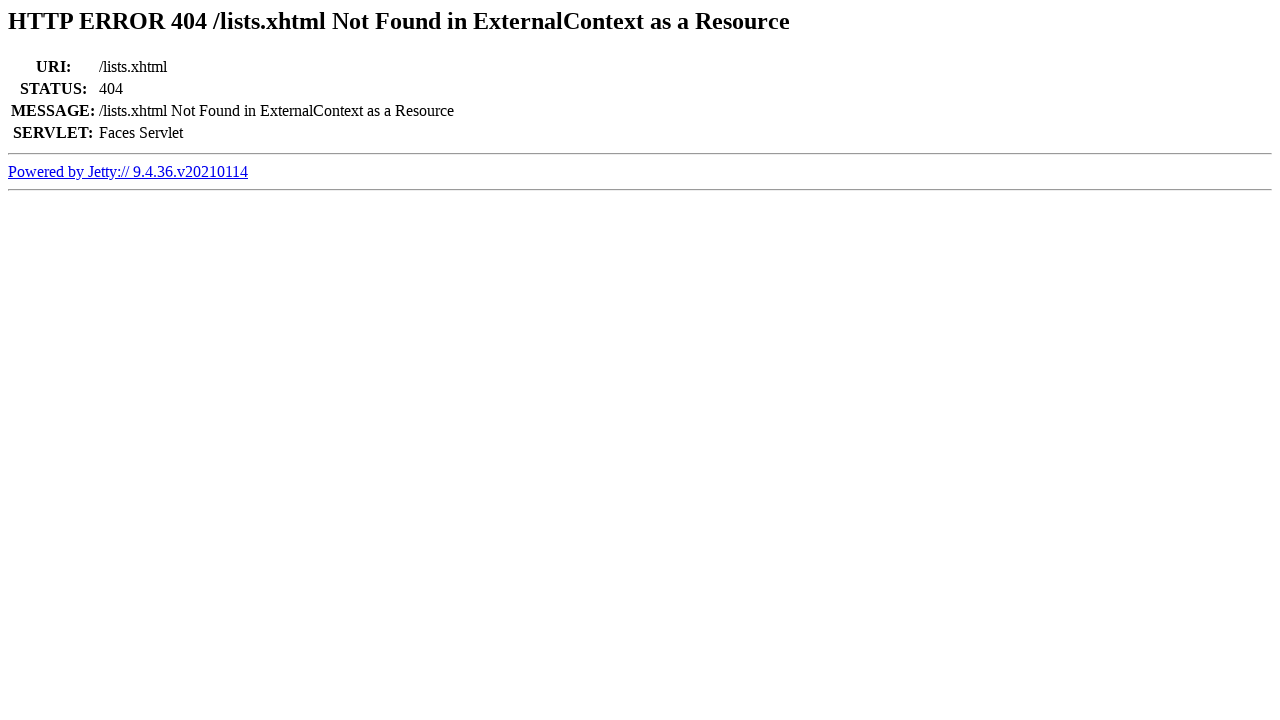

Navigated back from broken link page
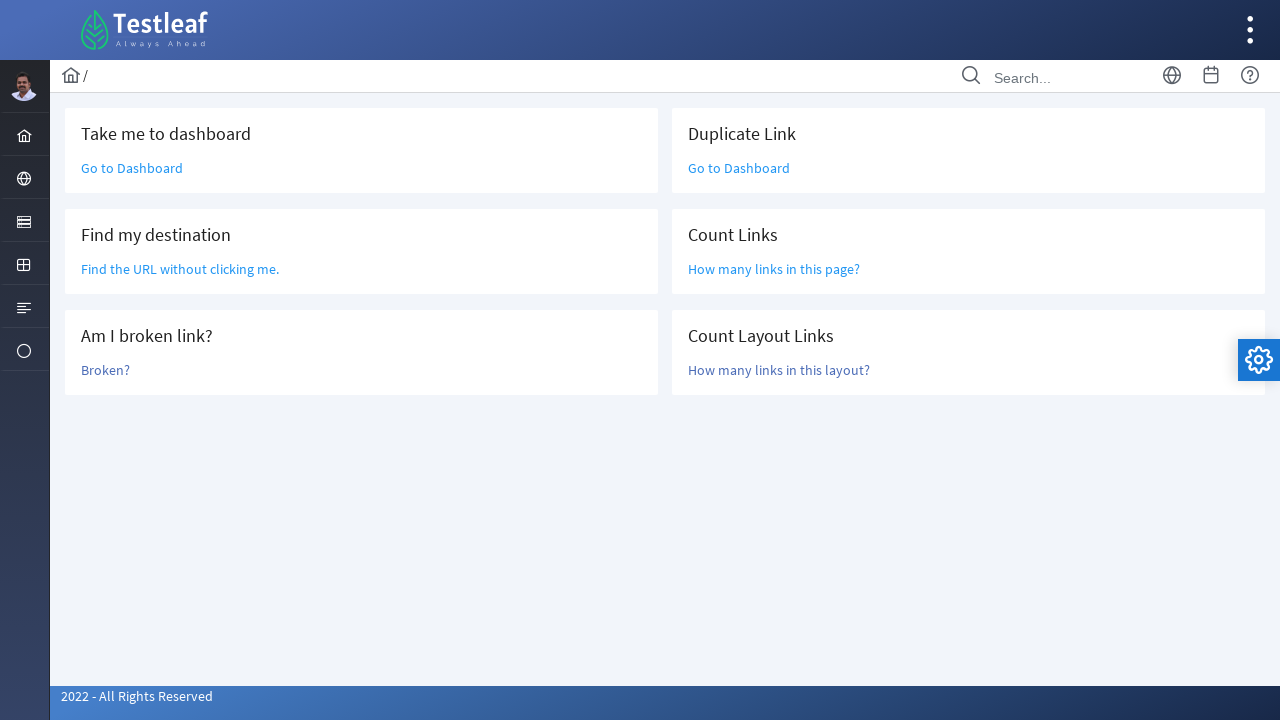

Clicked 'Go to Dashboard' link again at (132, 168) on a:text('Go to Dashboard')
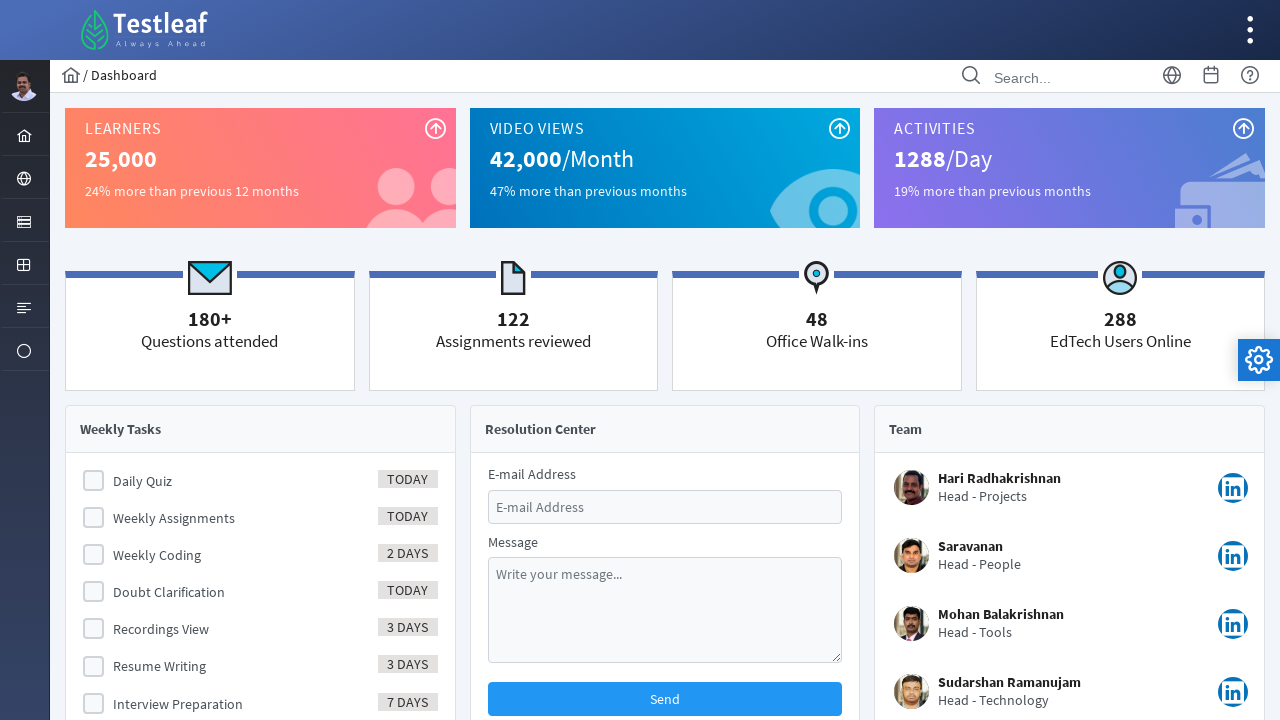

Navigated back to links page again
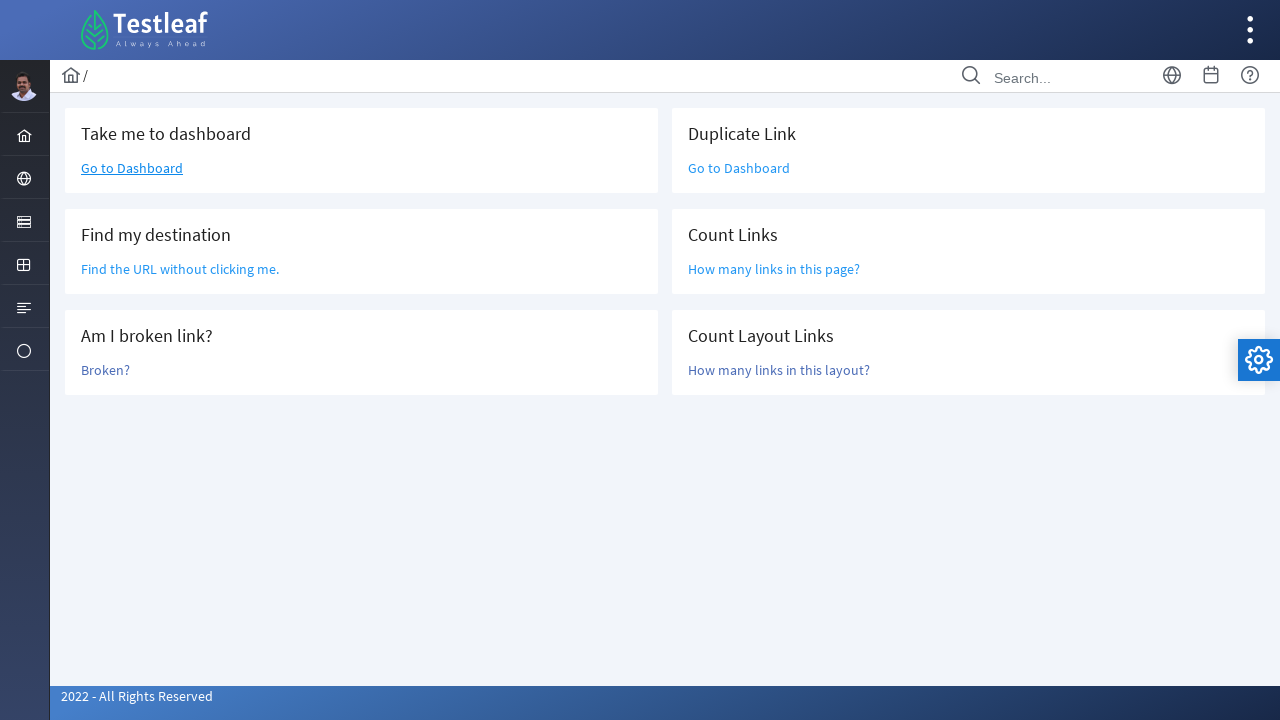

Verified all links are present on the page
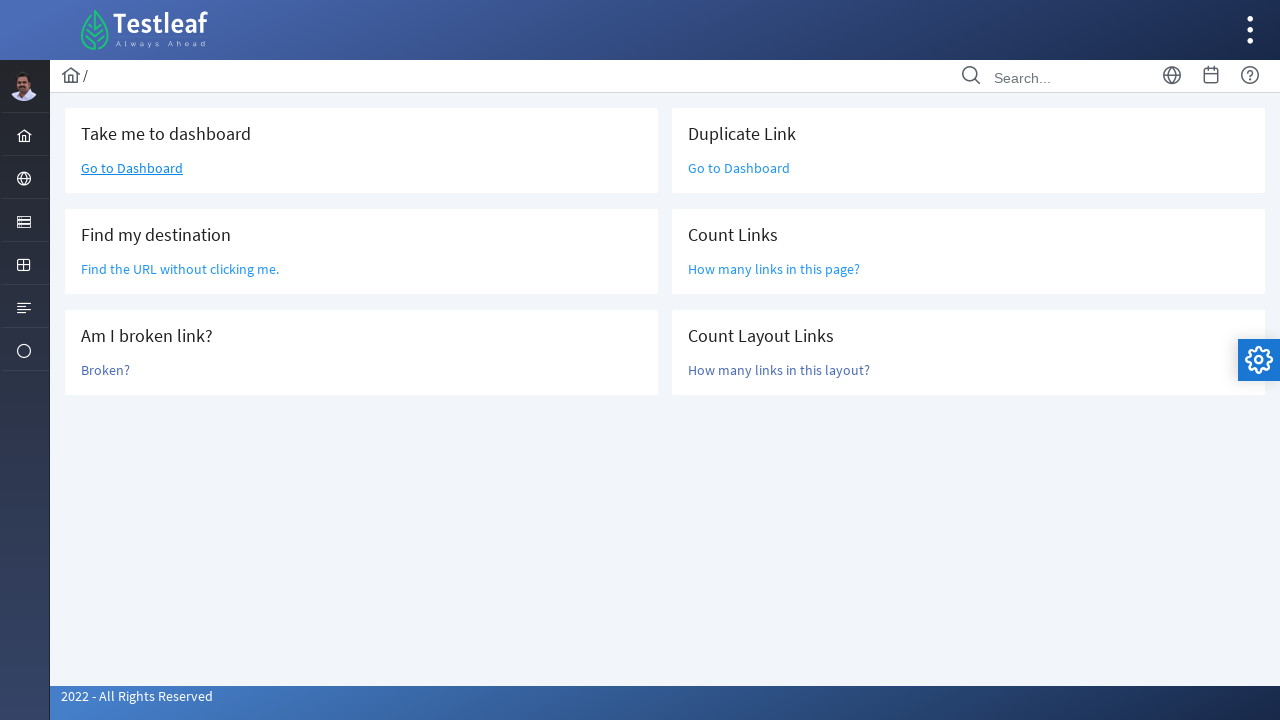

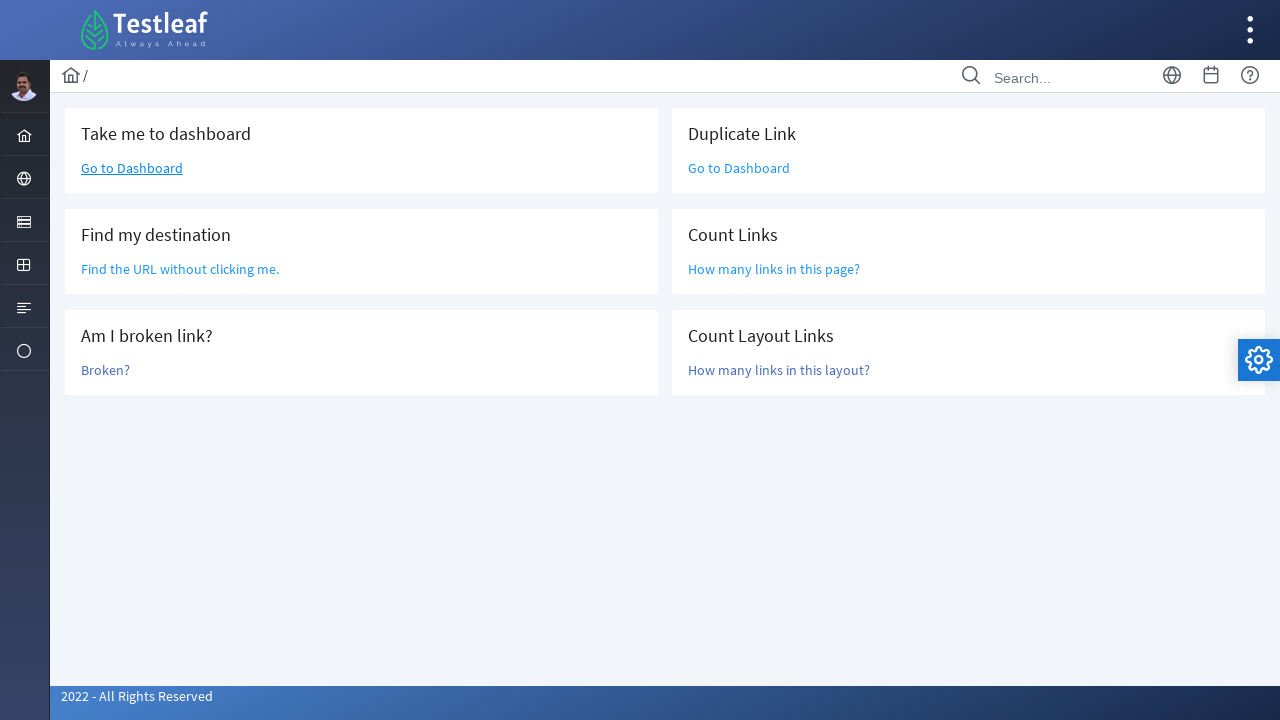